Tests date picker functionality by clearing the existing date and entering a new date (03/08/2023) using keyboard input.

Starting URL: https://demoqa.com/date-picker

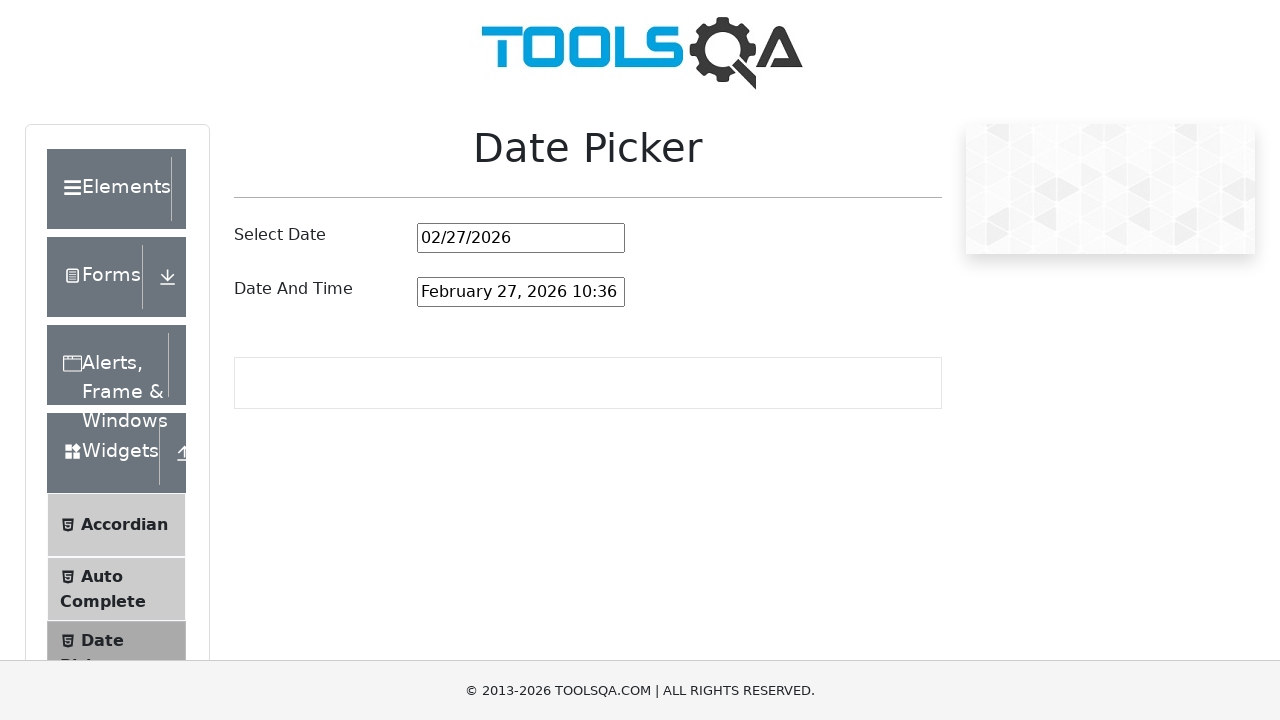

Located date picker input element
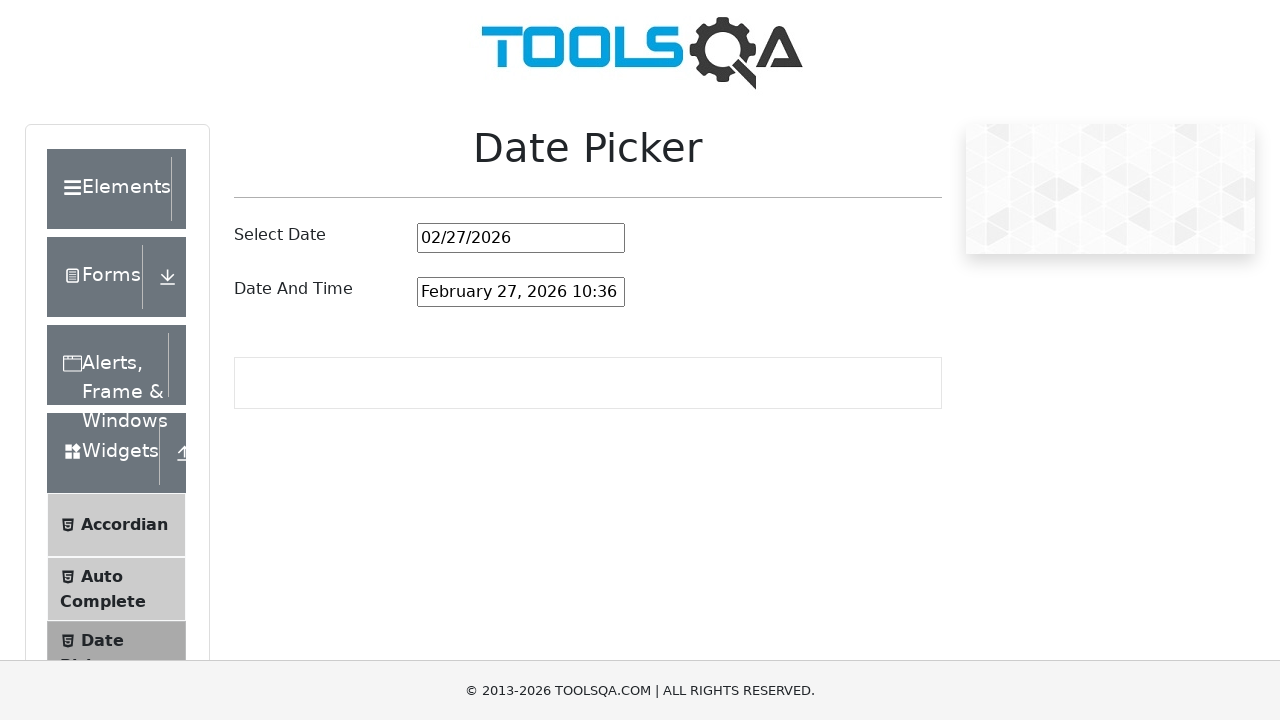

Selected all text in date picker input on #datePickerMonthYearInput
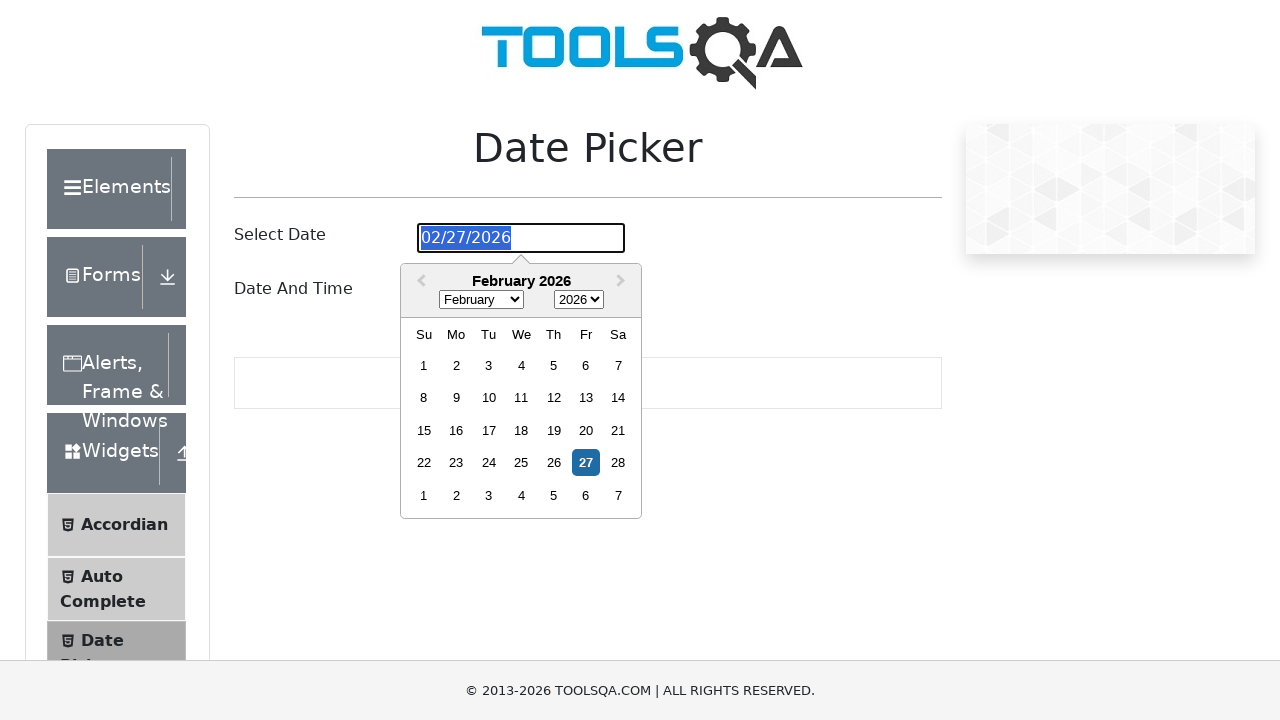

Cleared existing date from input field on #datePickerMonthYearInput
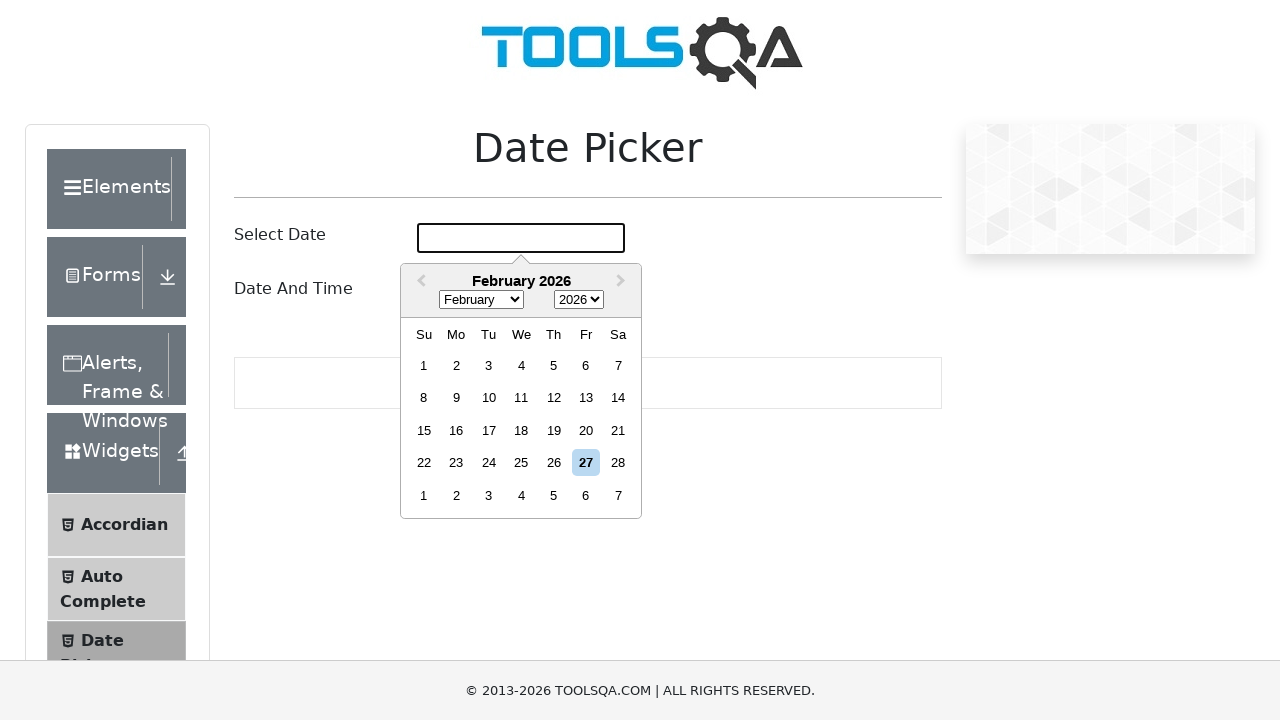

Entered new date 03/08/2023 into date picker on #datePickerMonthYearInput
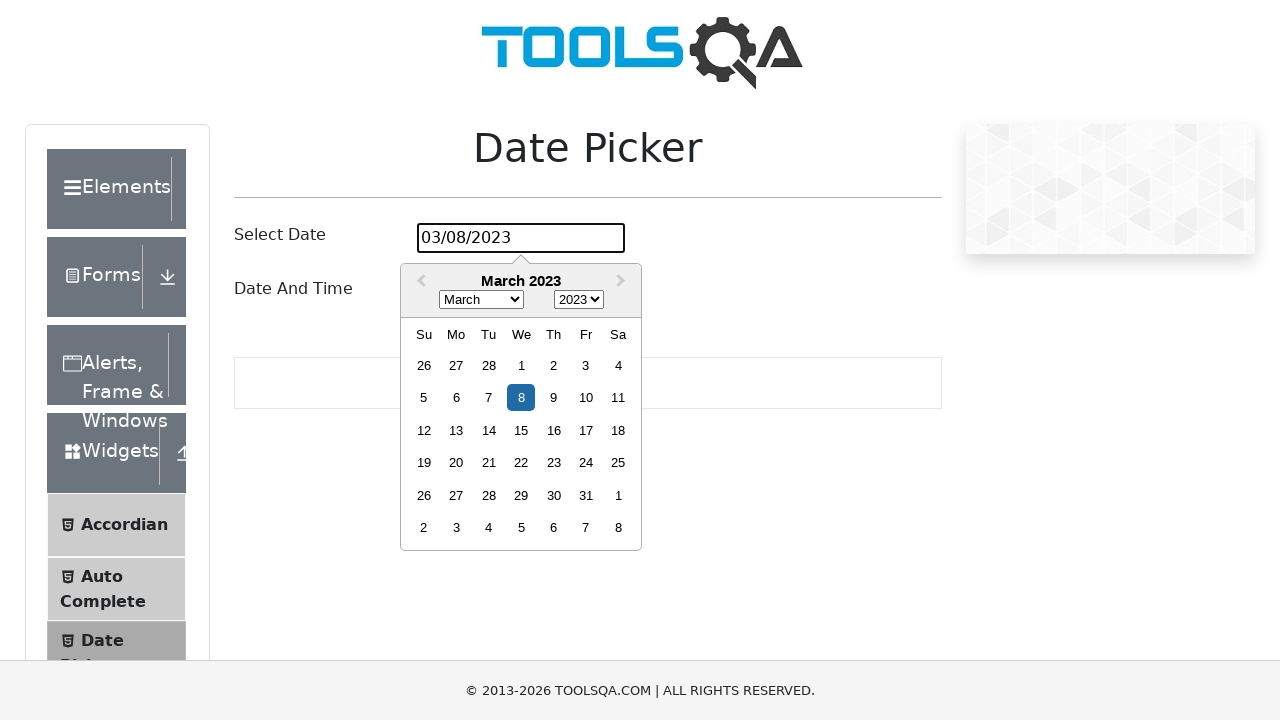

Confirmed date selection by pressing Enter on #datePickerMonthYearInput
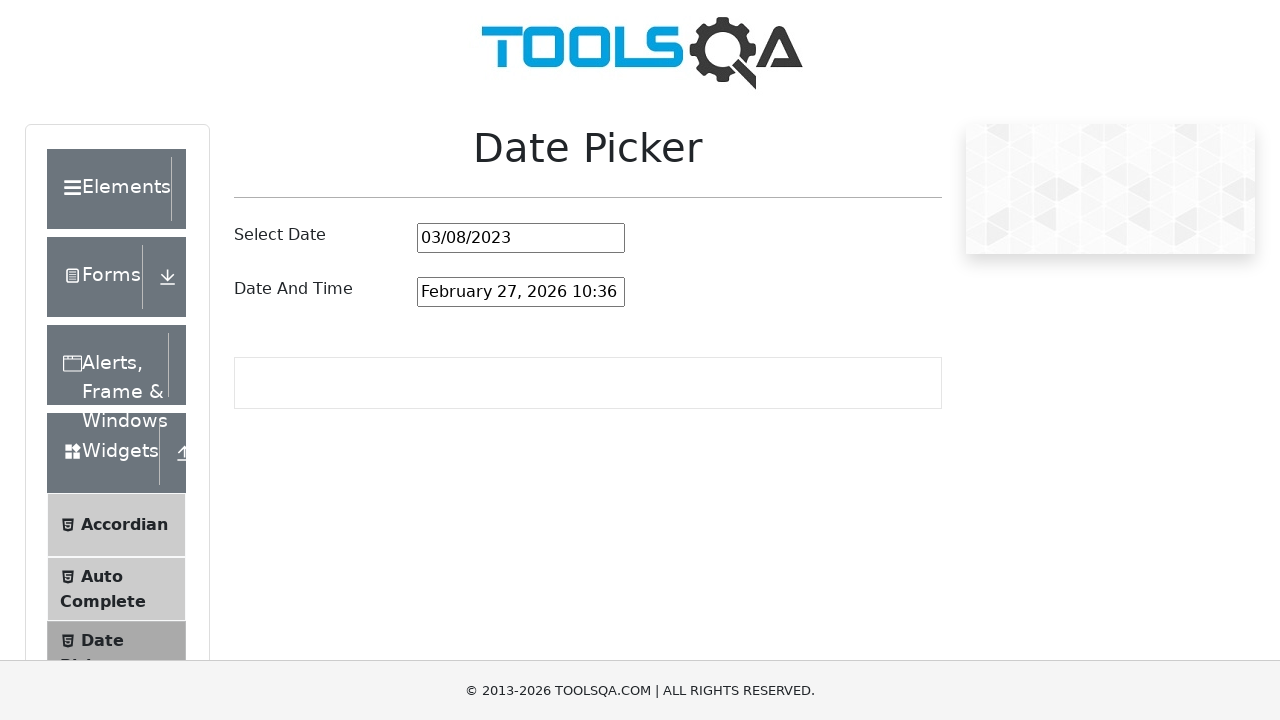

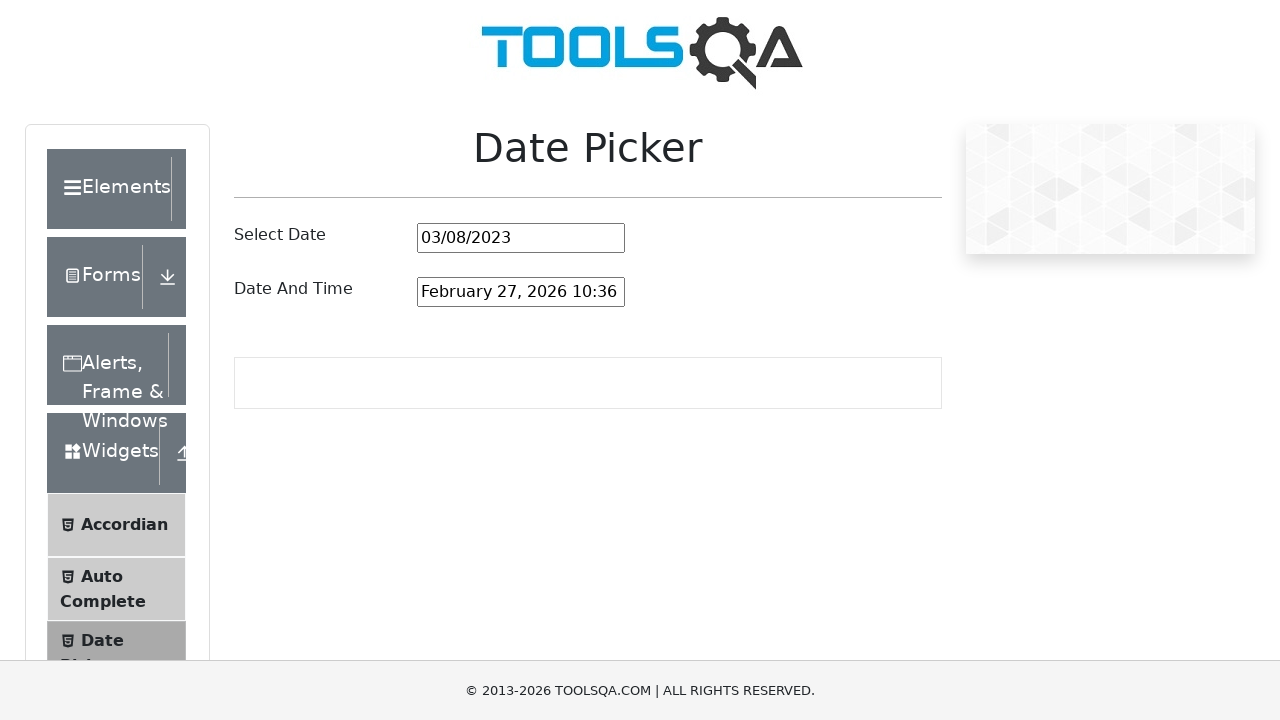